Tests homepage navigation by clicking on Shop, then Home, verifying arrival images are present, and clicking on a product image to navigate to its details page

Starting URL: https://practice.automationtesting.in/

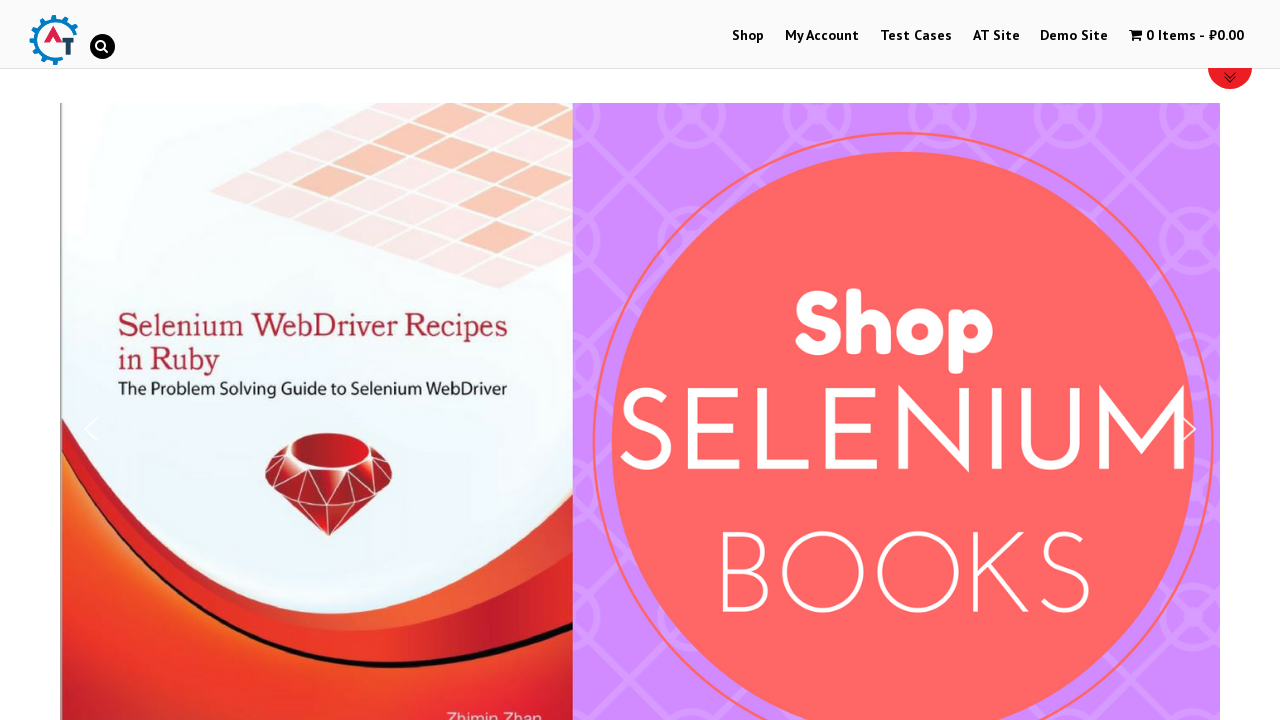

Clicked Shop menu item at (748, 36) on a:has-text('Shop')
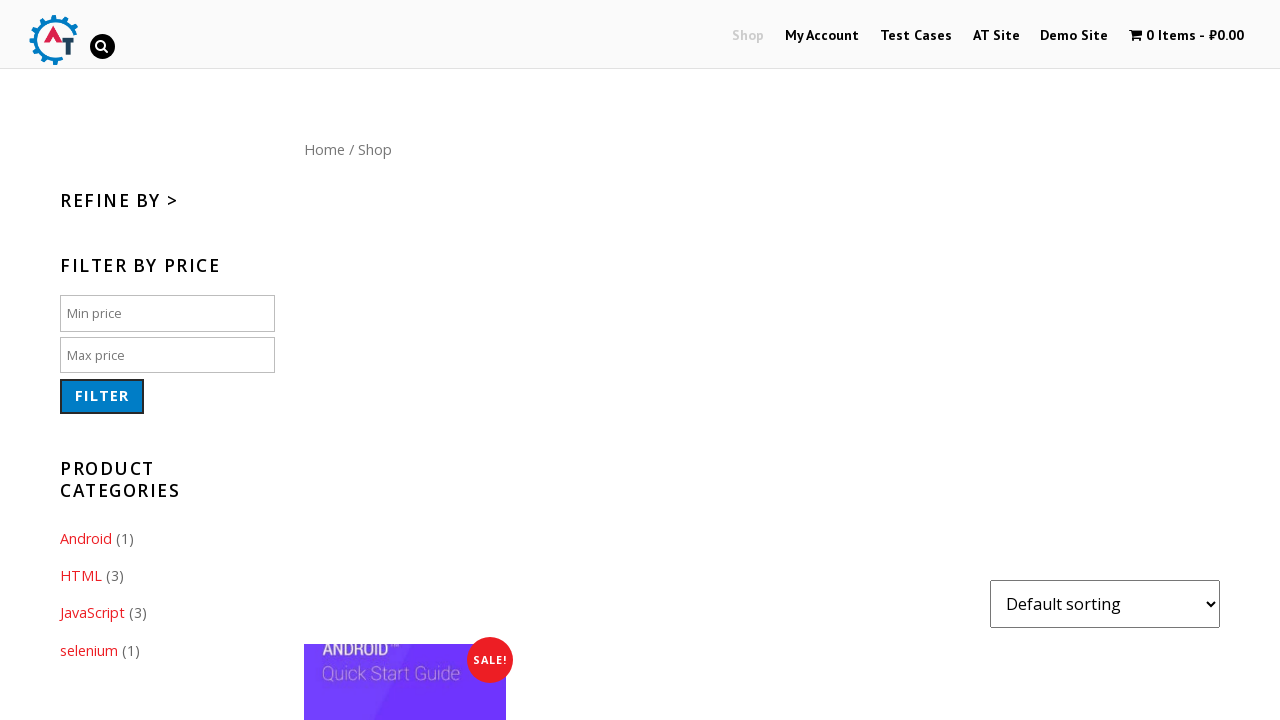

Shop page loaded (networkidle)
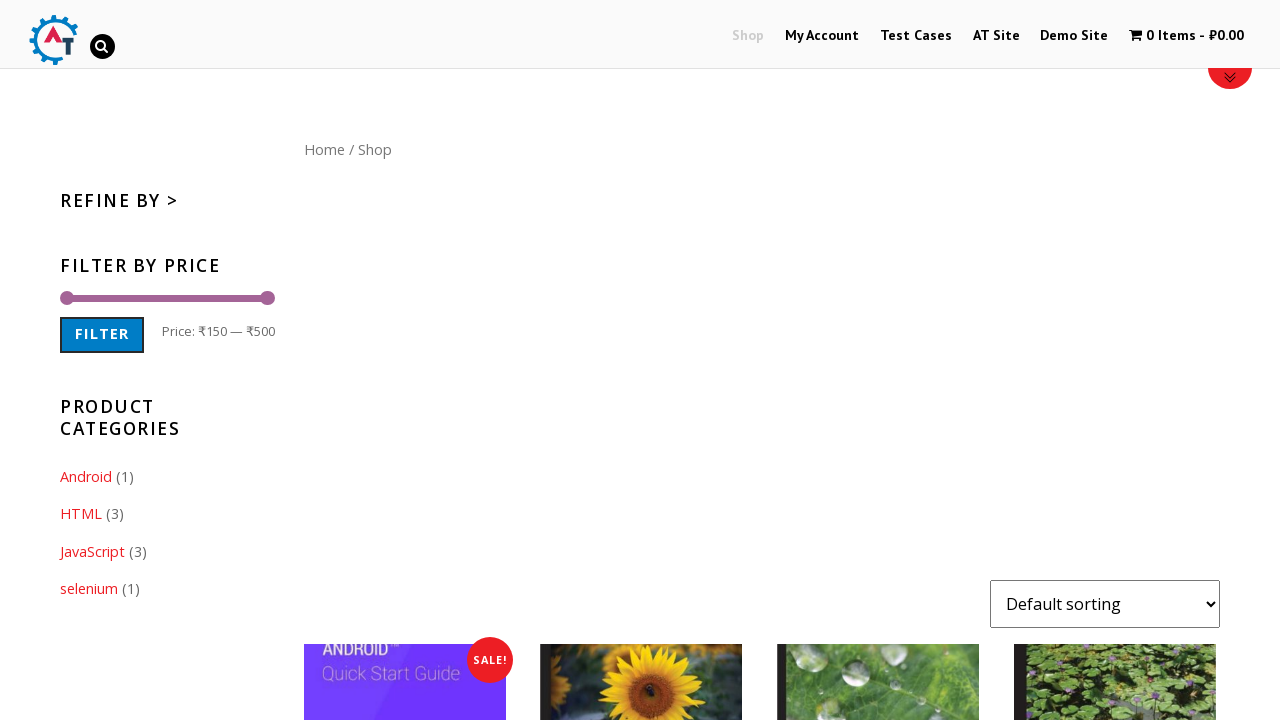

Clicked Home menu item at (324, 149) on a:has-text('Home')
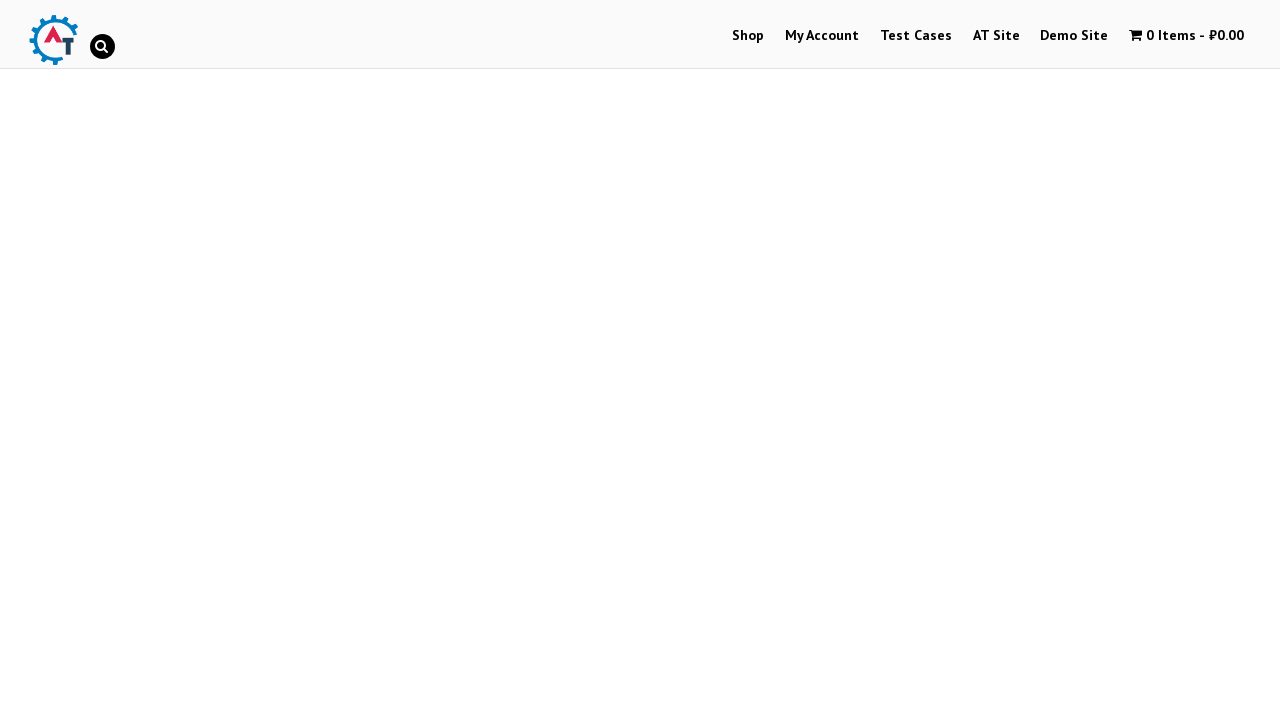

Home page loaded (networkidle)
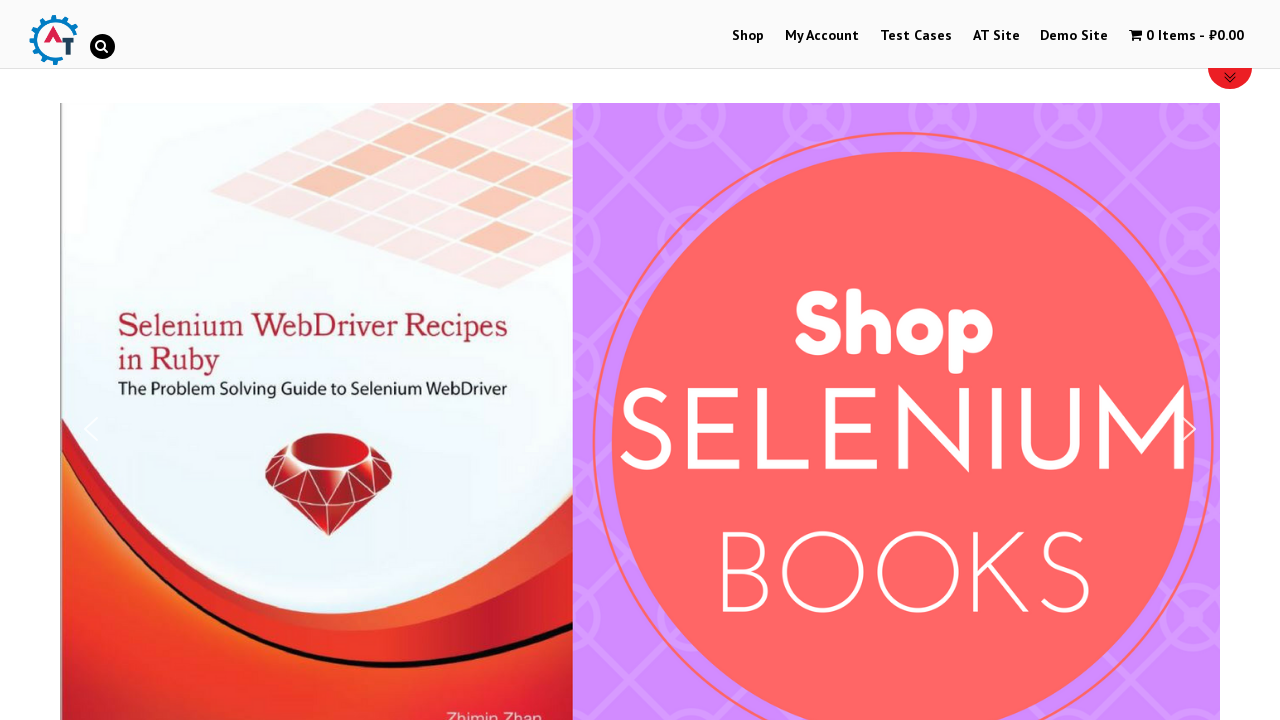

Arrival images selector became visible
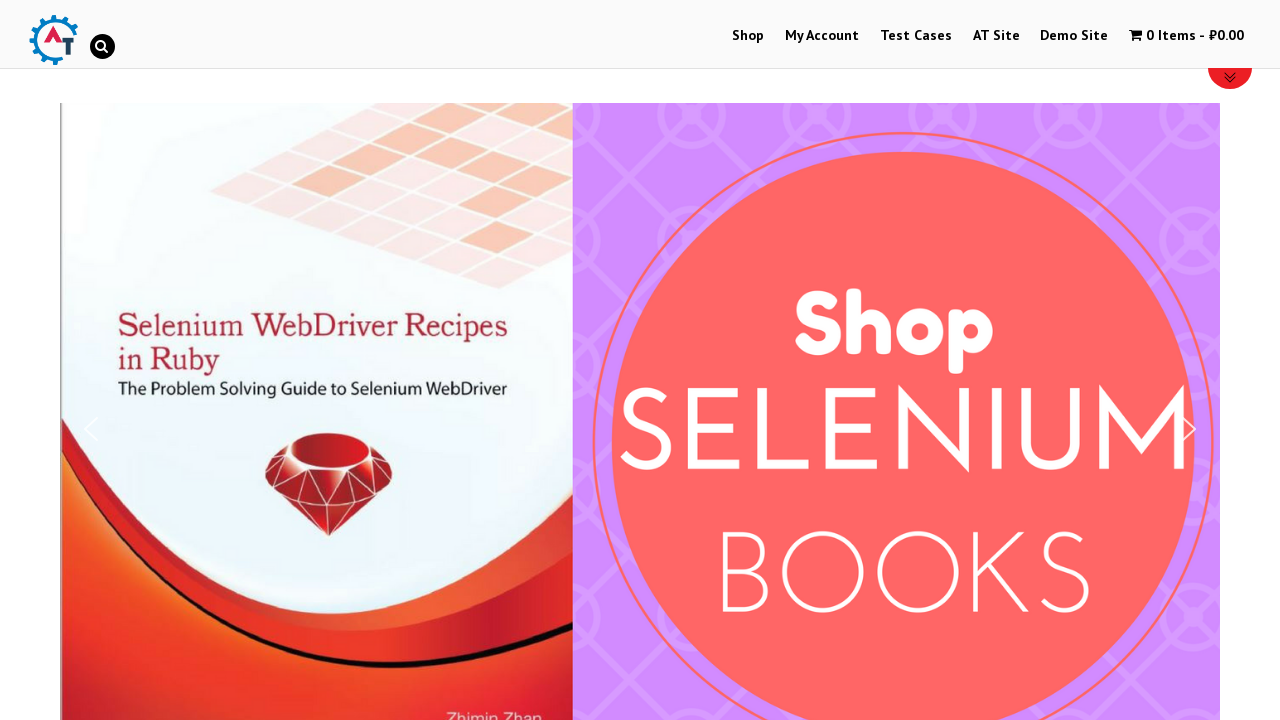

Located arrival images on page
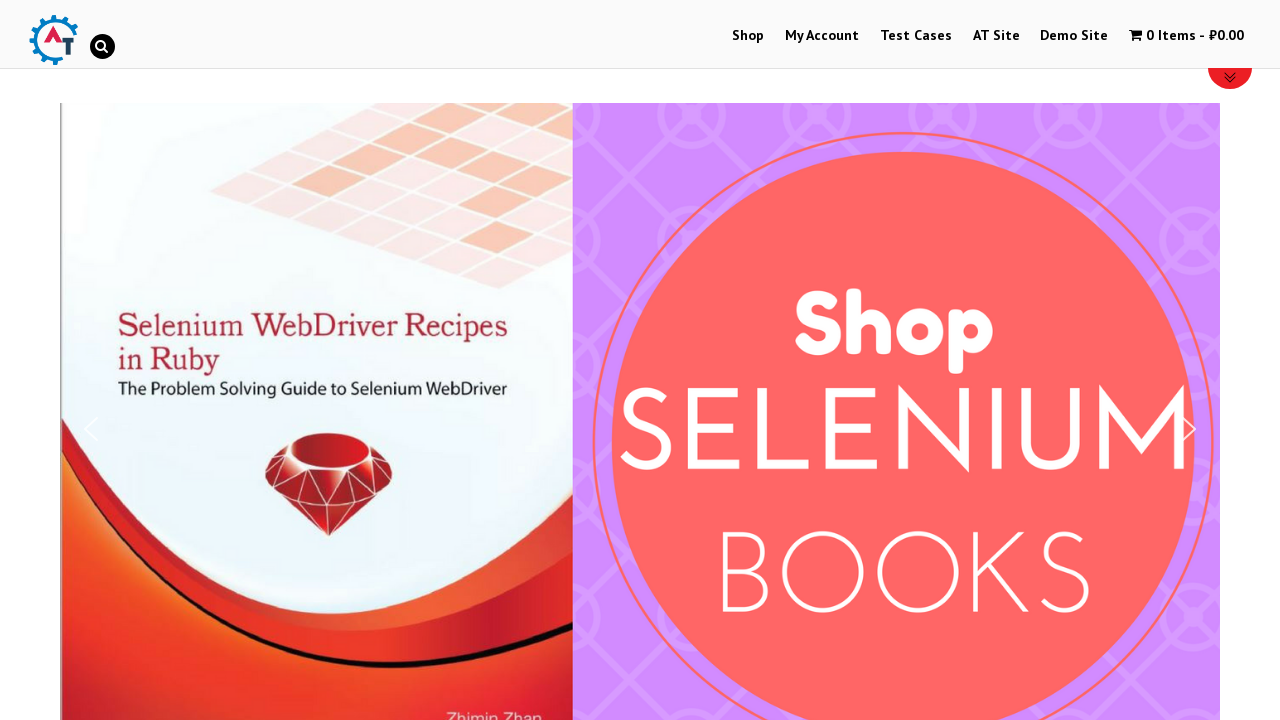

Verified 3 arrival images are present
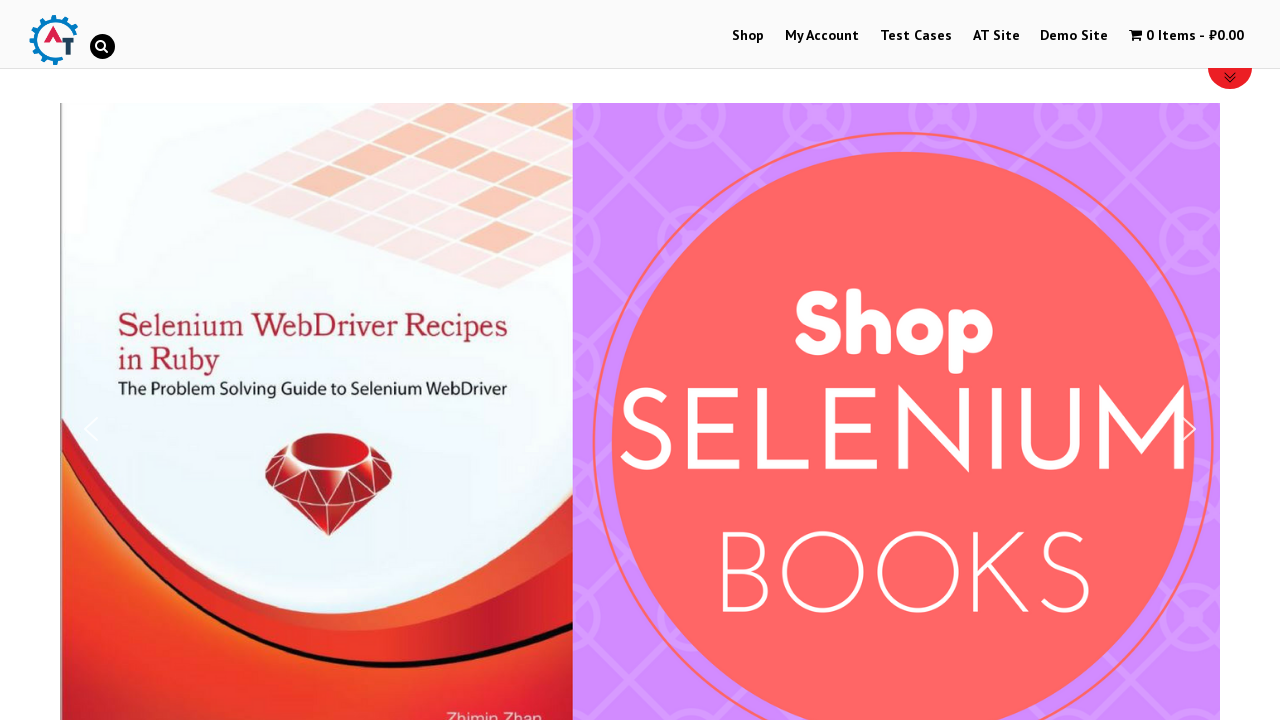

Clicked on Selenium Ruby book image (first arrival product) at (241, 361) on .post-160 img
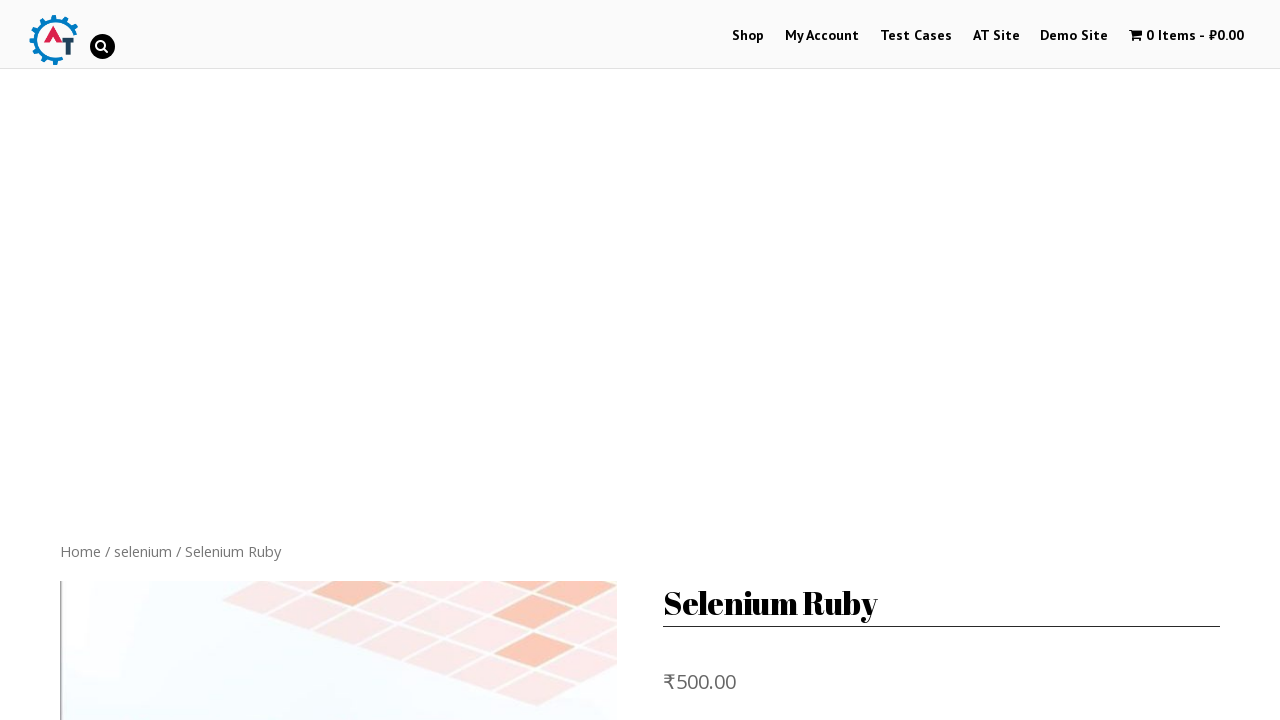

Product details page loaded (networkidle)
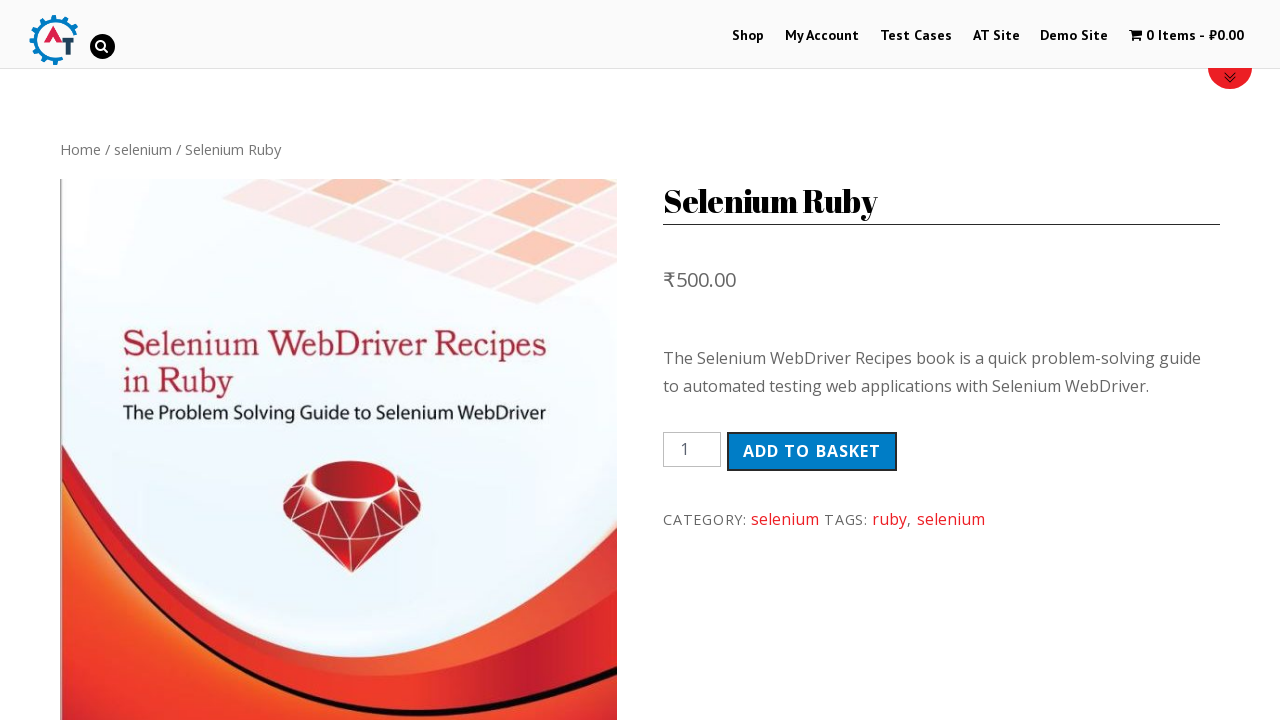

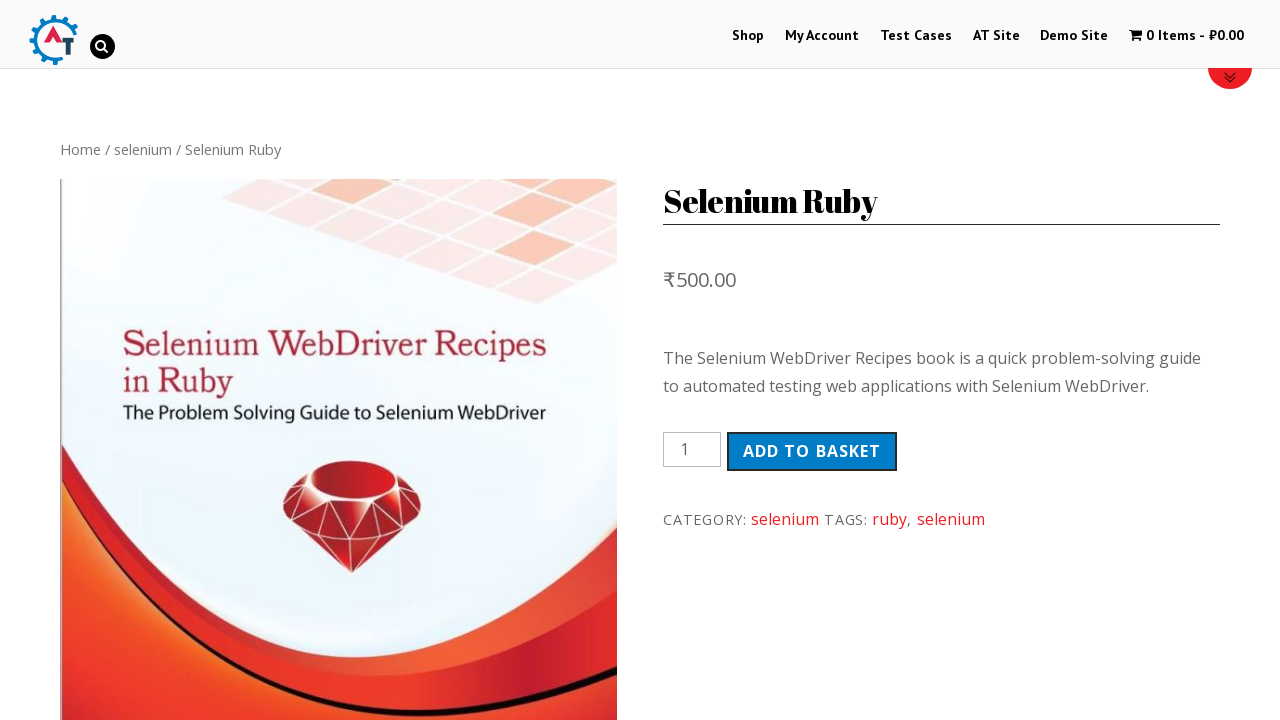